Tests the A/B Testing page link by clicking on it from the homepage

Starting URL: https://the-internet.herokuapp.com/

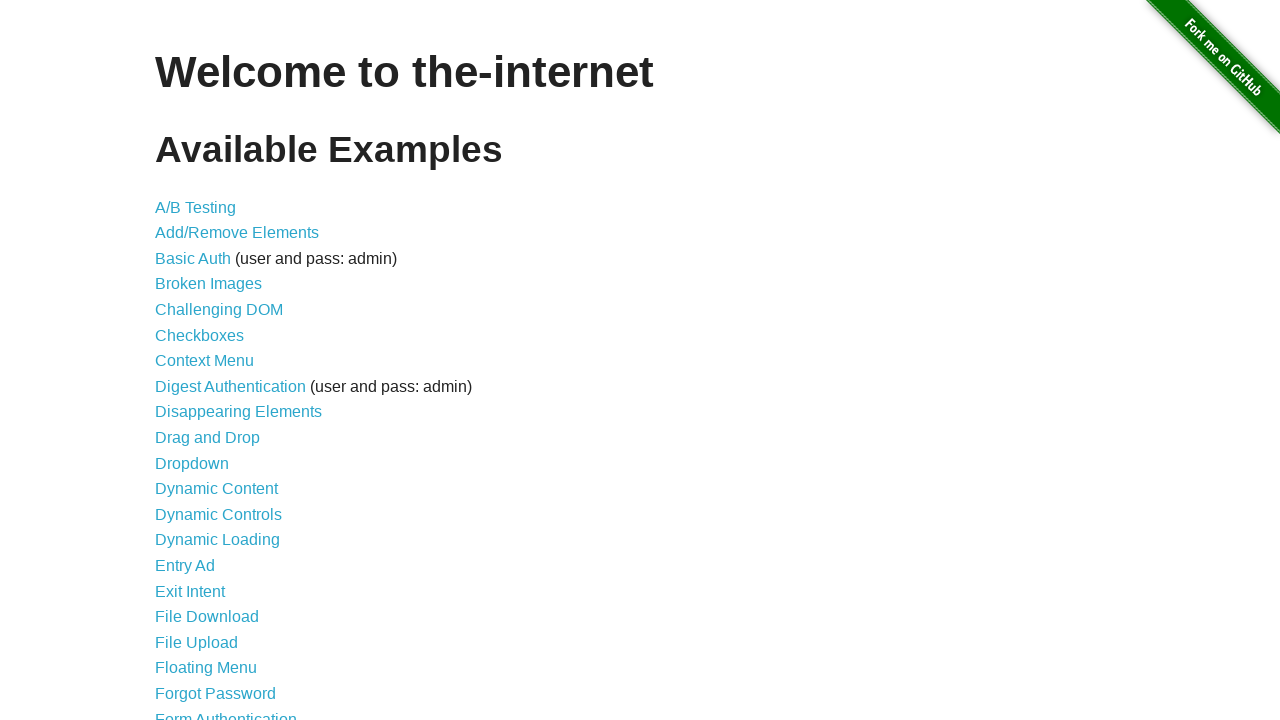

Navigated to the-internet.herokuapp.com homepage
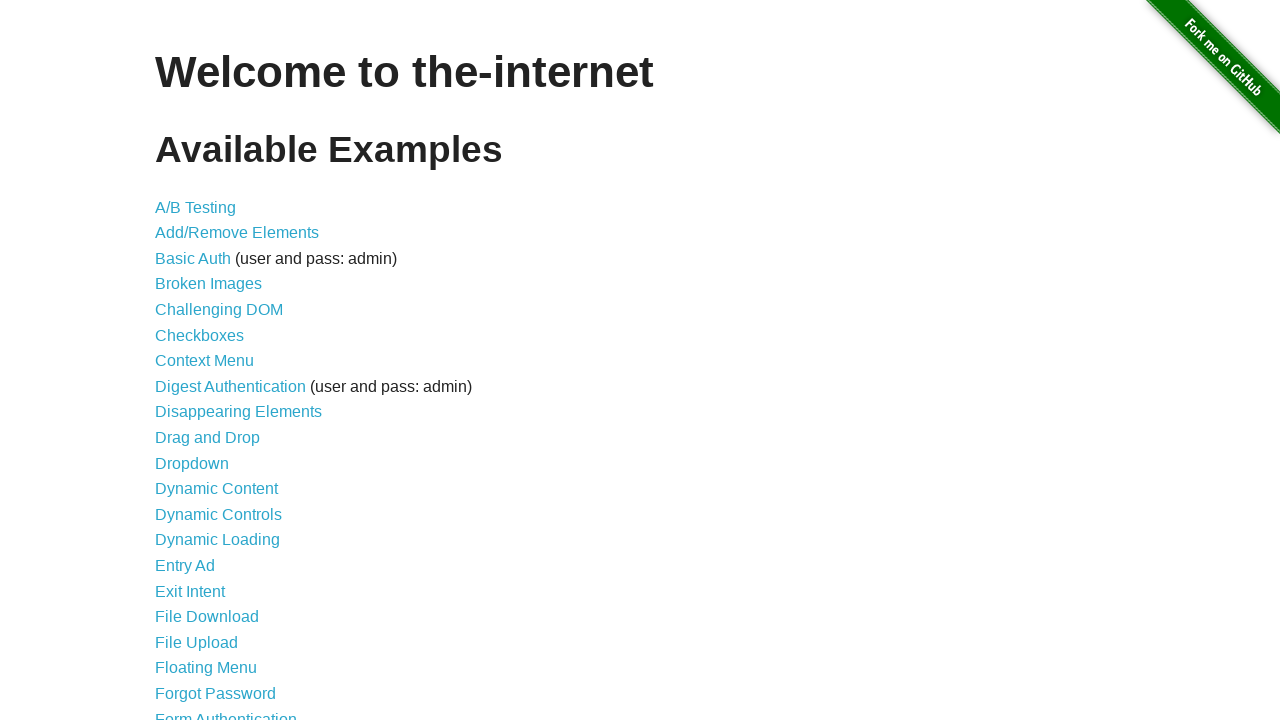

Clicked on A/B Testing link from homepage at (196, 207) on xpath=//a[normalize-space()='A/B Testing']
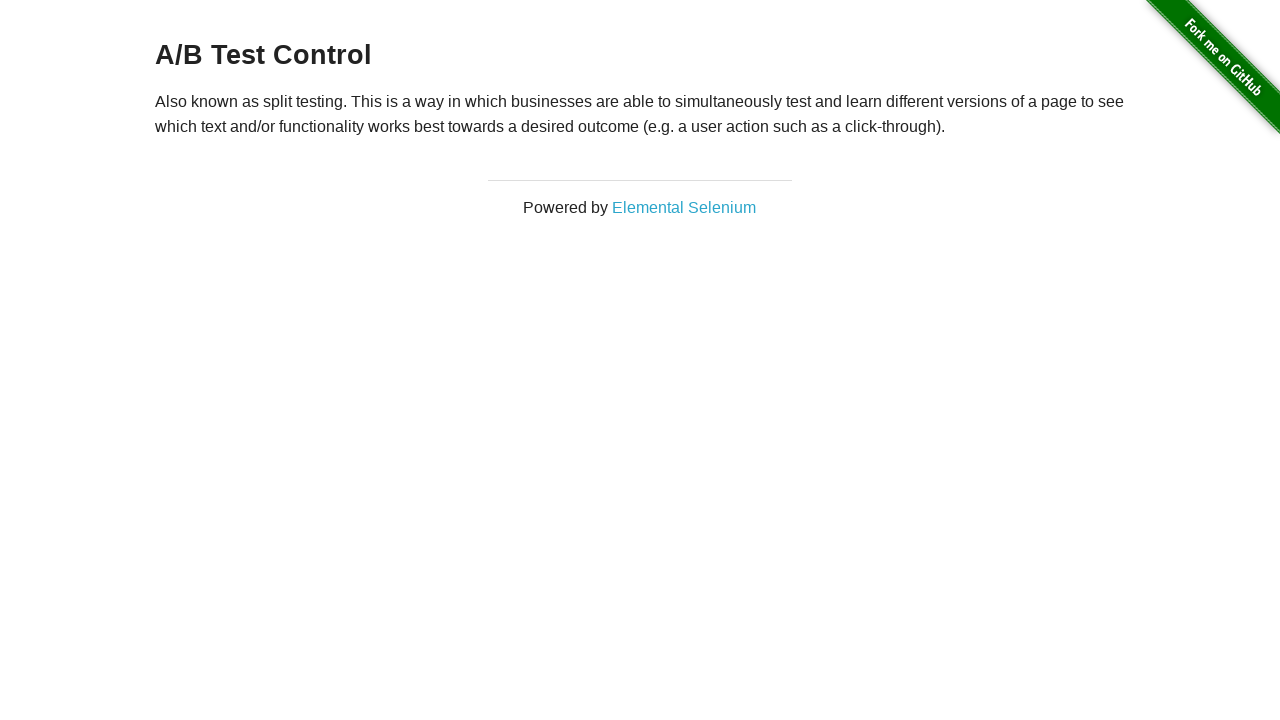

A/B Testing page loaded successfully
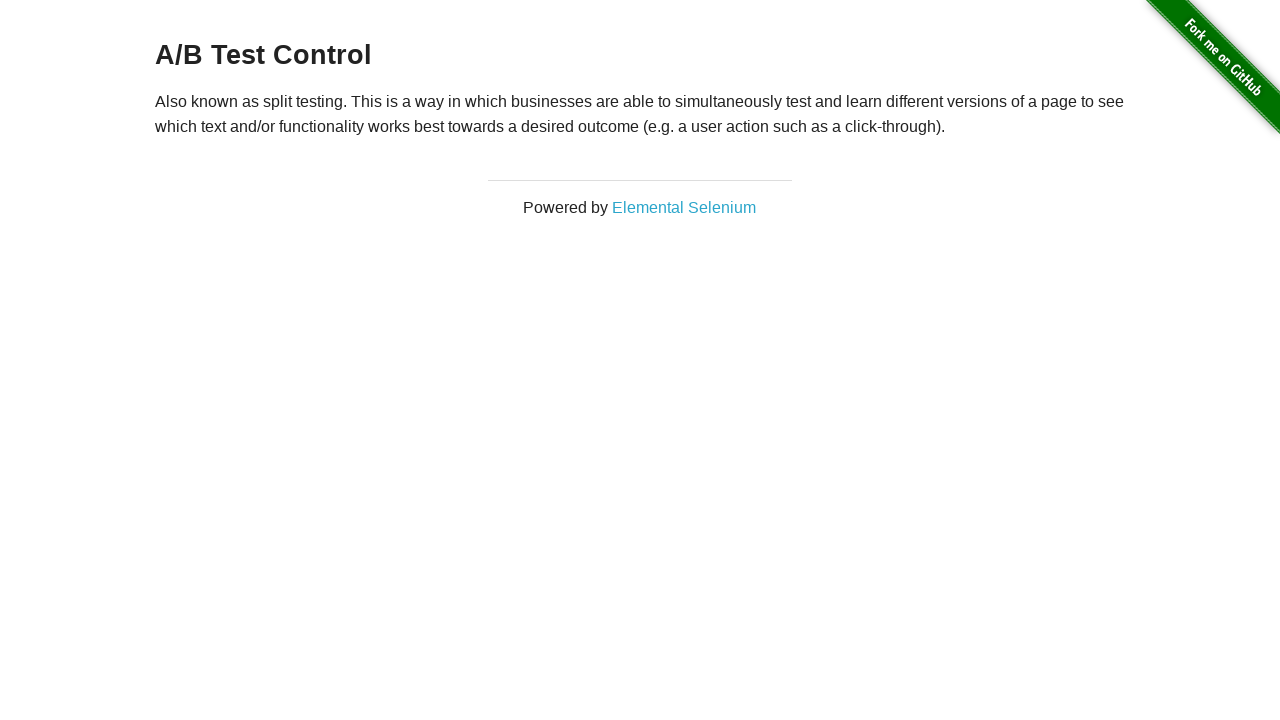

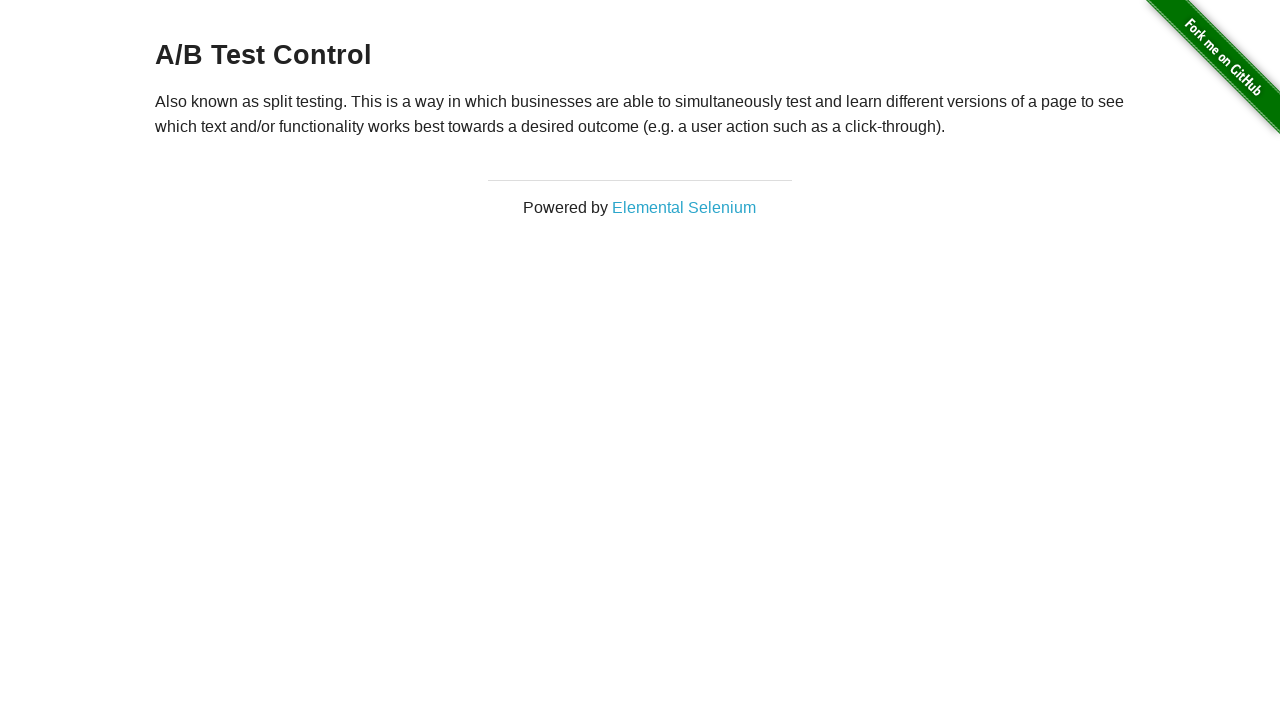